Clicks the "Get started" link on Playwright homepage and verifies the Installation heading appears

Starting URL: https://playwright.dev/

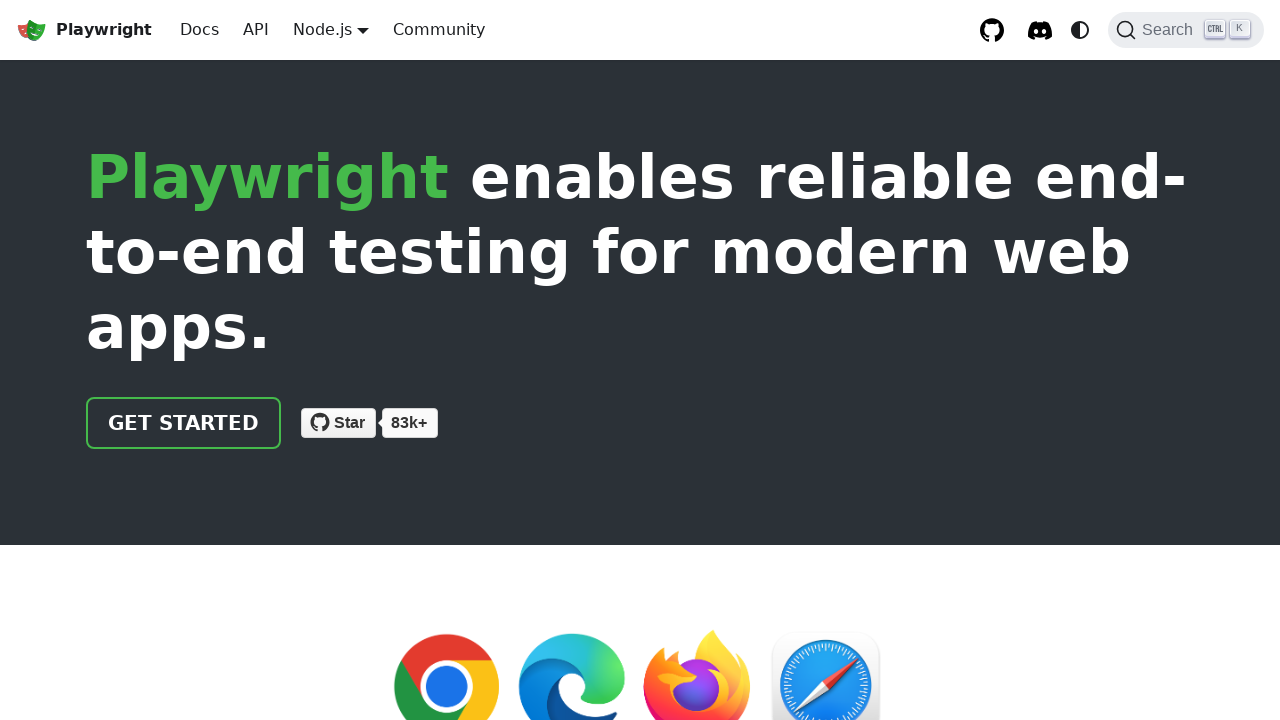

Clicked the 'Get started' link on Playwright homepage at (184, 423) on internal:role=link[name="Get started"i]
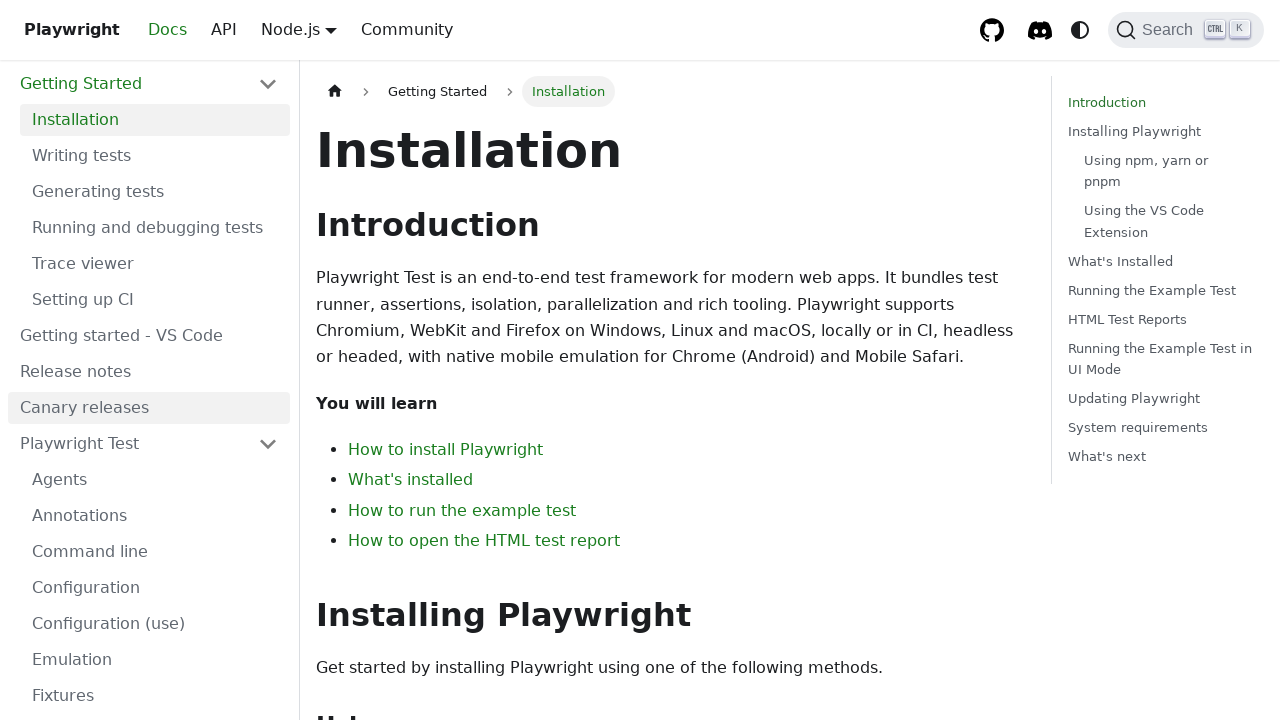

Installation heading appeared on the page
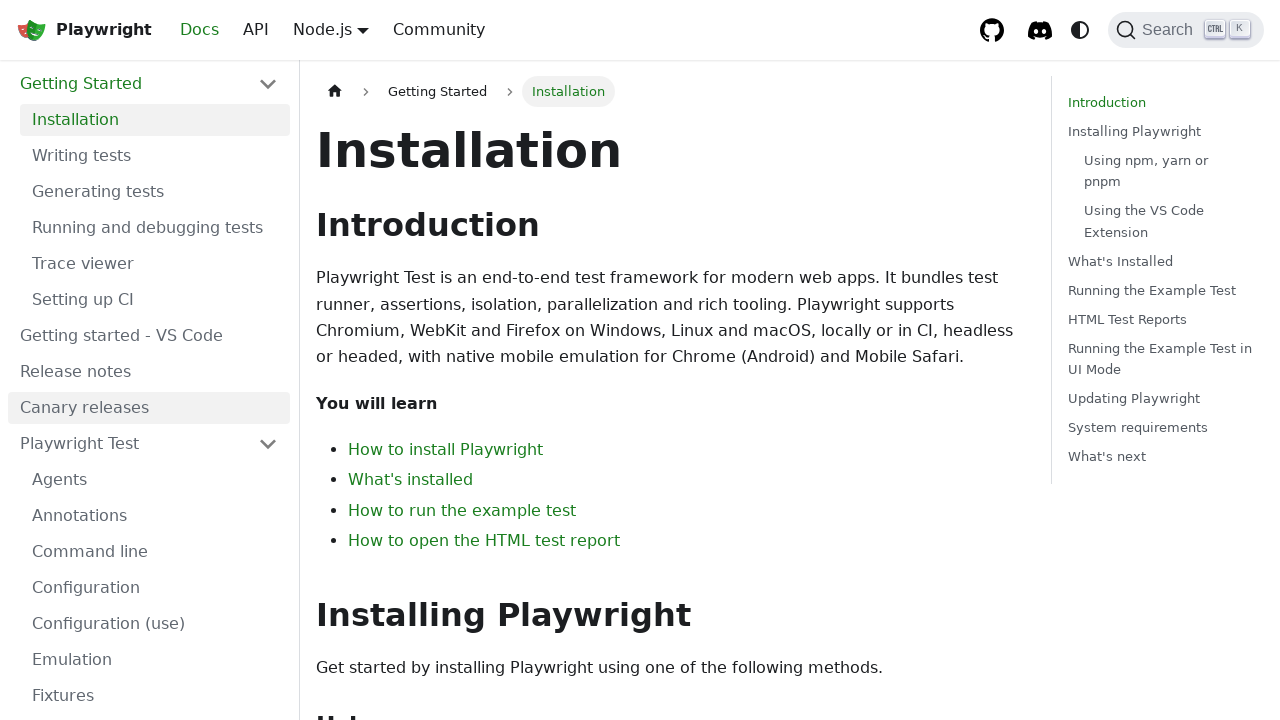

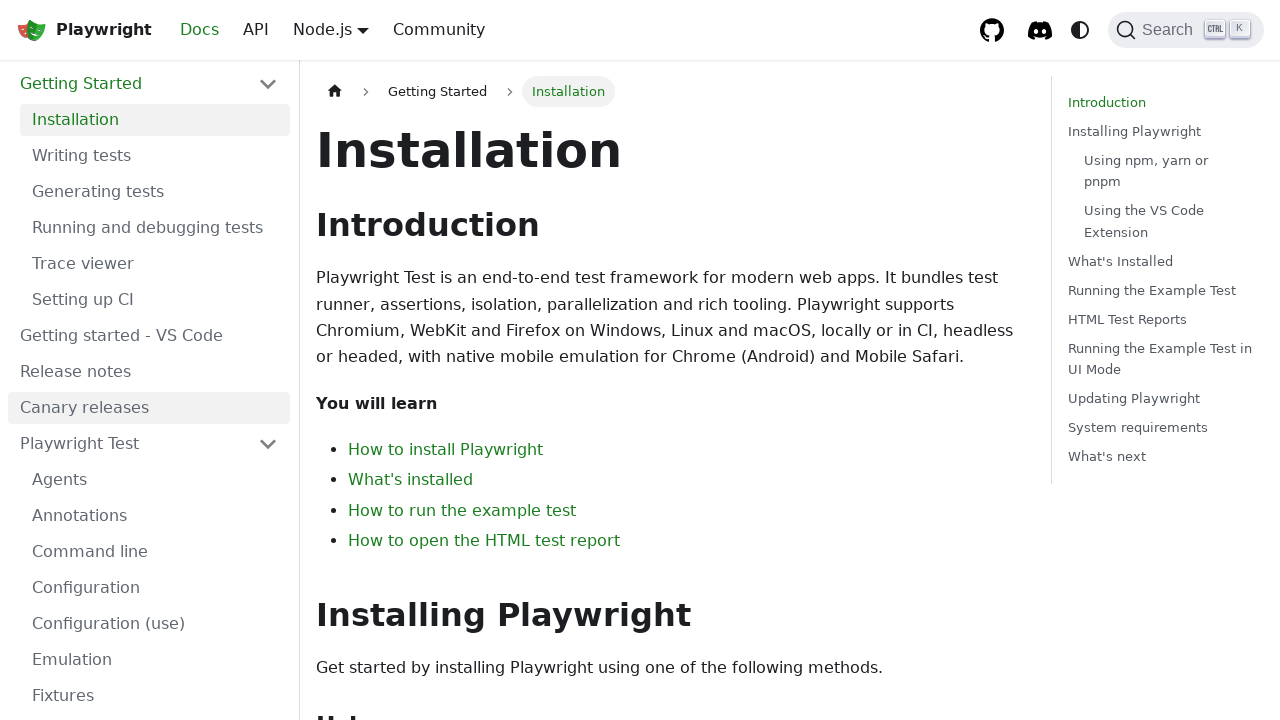